Tests drag and drop functionality by navigating to a demo app and dragging various items (mobile and laptop accessories) to their respective category containers

Starting URL: https://demoapps.qspiders.com/ui?scenario=1

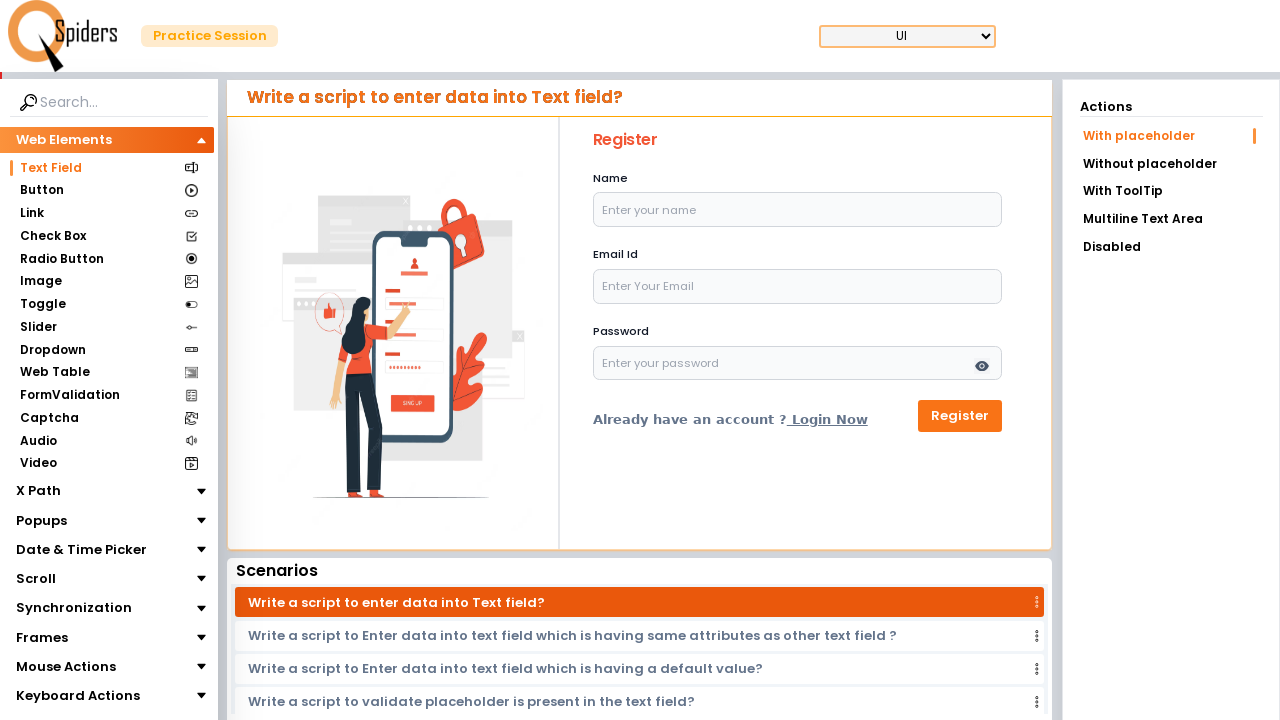

Clicked on Mouse Actions section at (66, 667) on xpath=//section[text() = 'Mouse Actions']
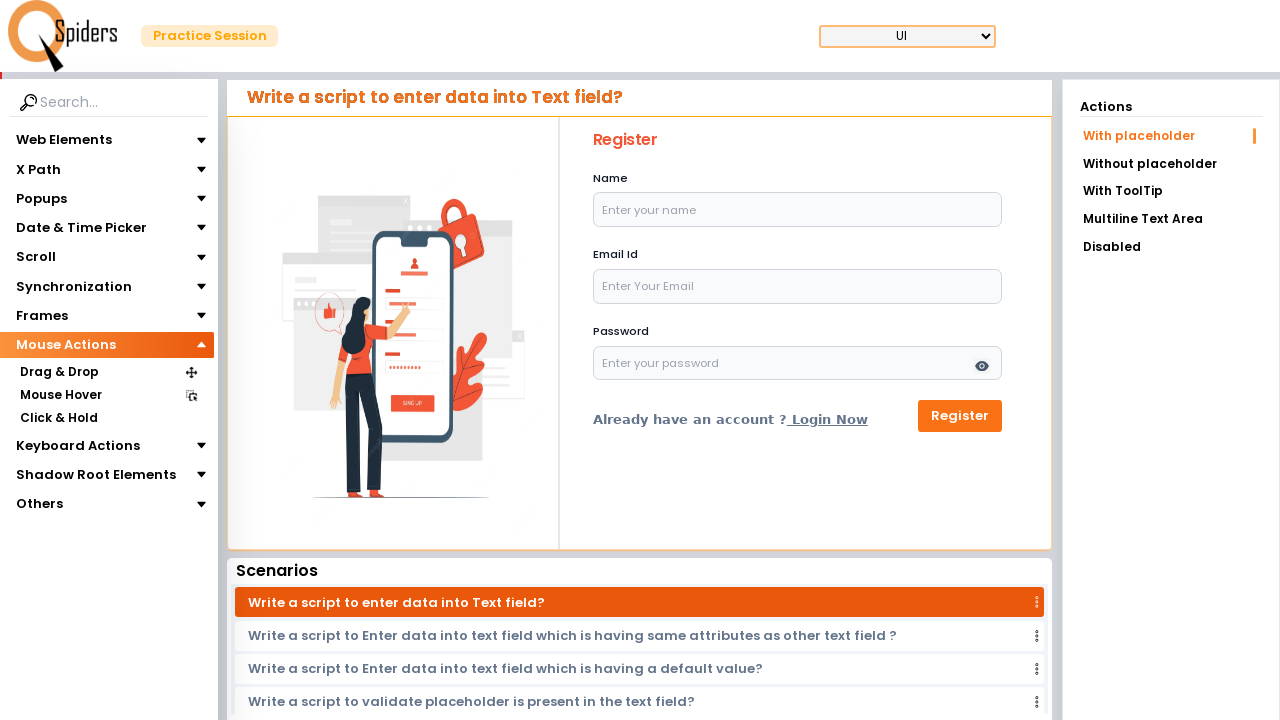

Clicked on Drag & Drop section at (59, 373) on xpath=//section[text() = 'Drag & Drop']
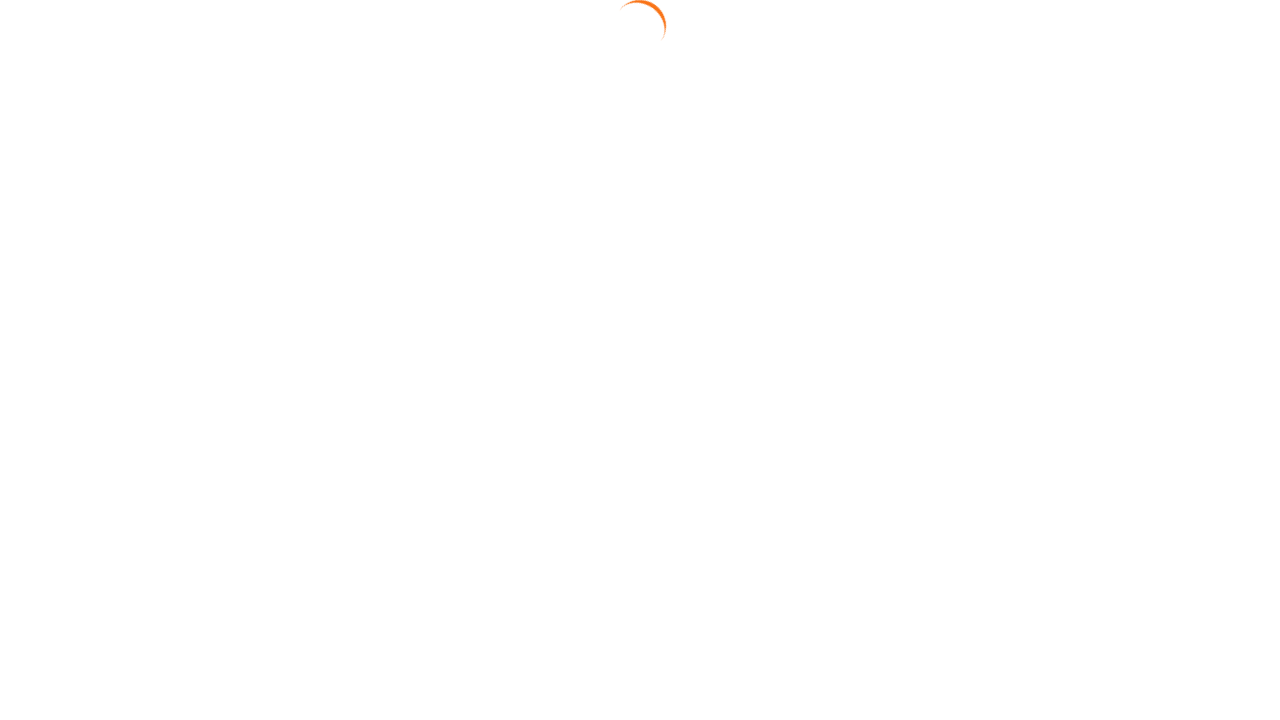

Clicked on Drag Position link at (1171, 193) on xpath=//a[text() = 'Drag Position']
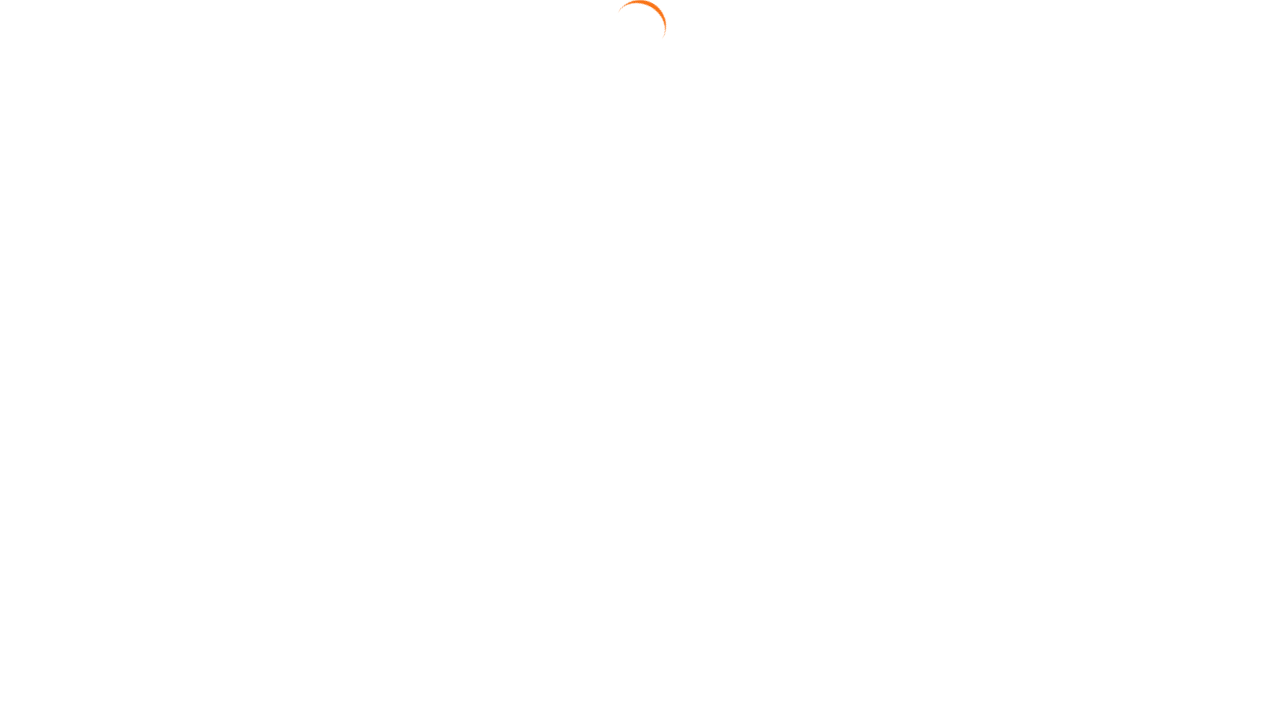

Waited for Mobile Charger element to load
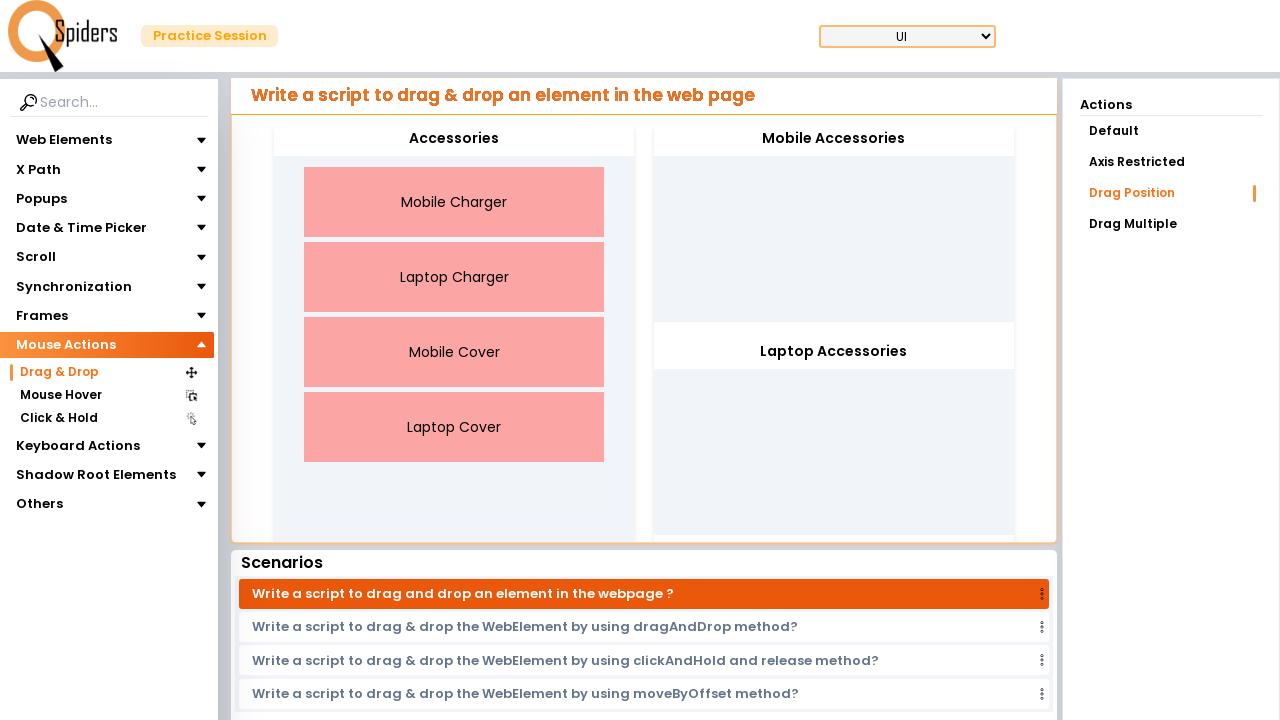

Dragged Mobile Charger to Mobile Accessories container at (834, 139)
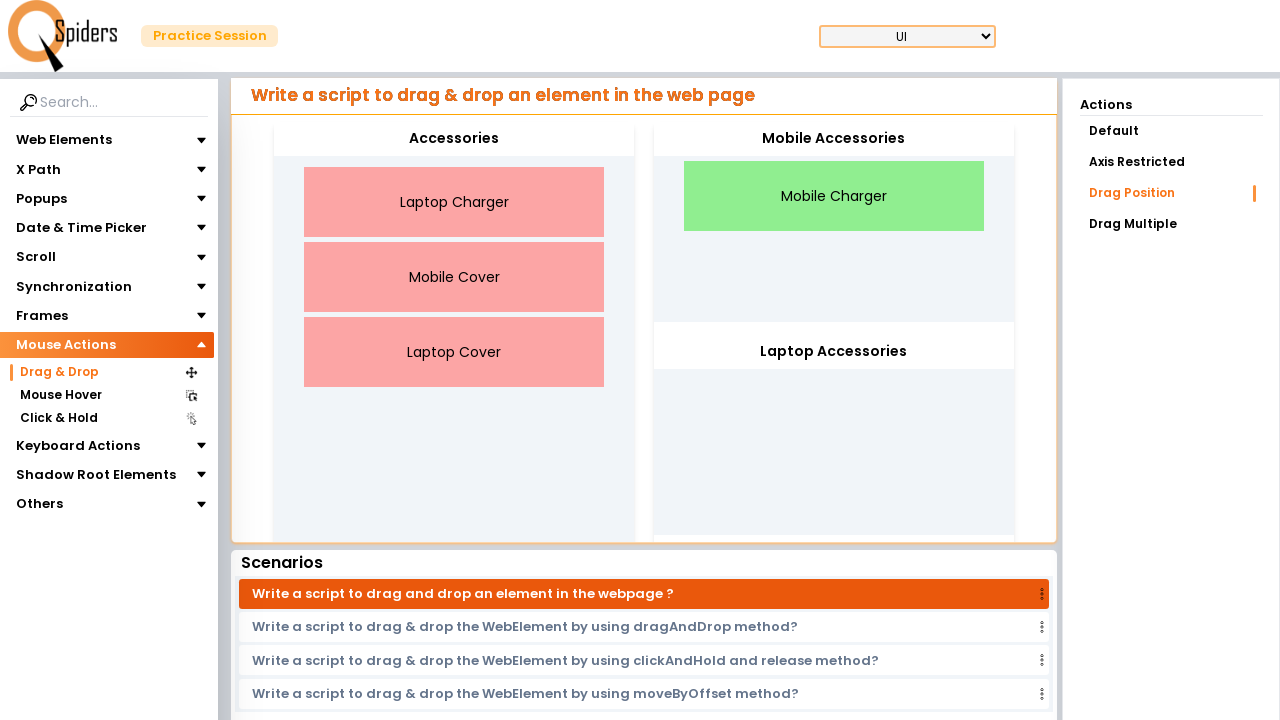

Dragged Mobile Cover to Mobile Accessories container at (834, 139)
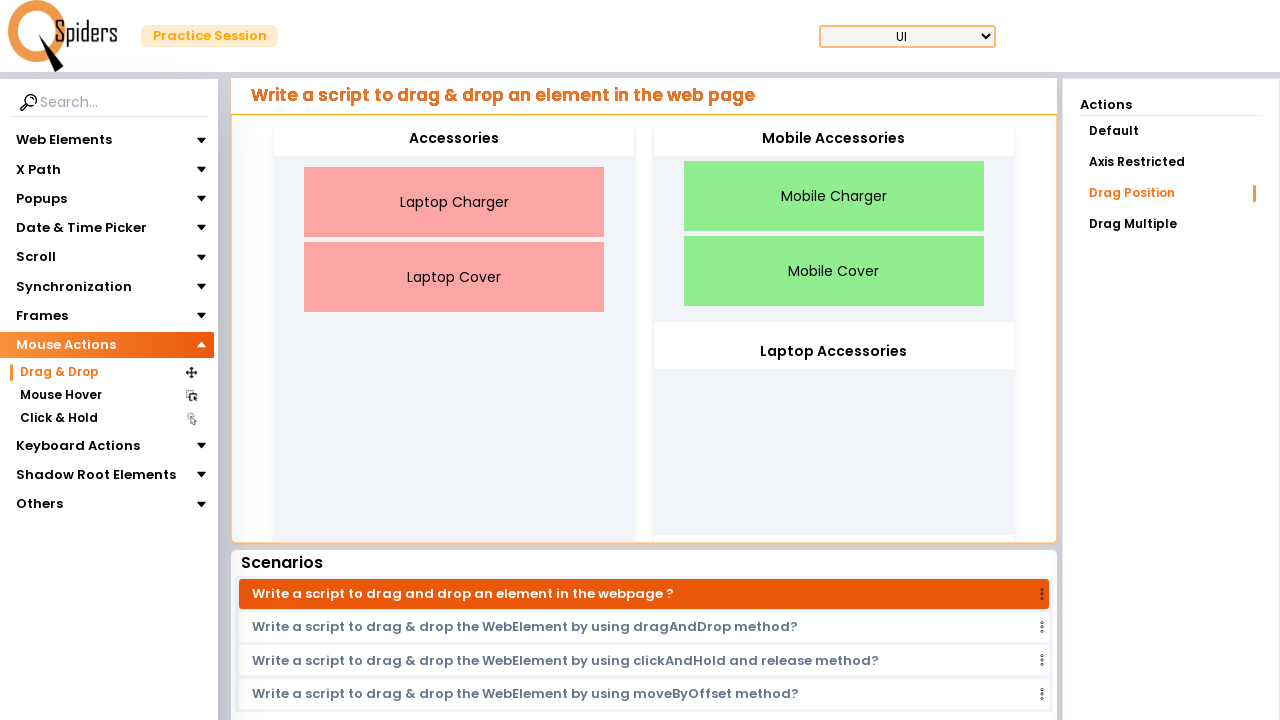

Dragged Laptop Charger to Laptop Accessories container at (834, 352)
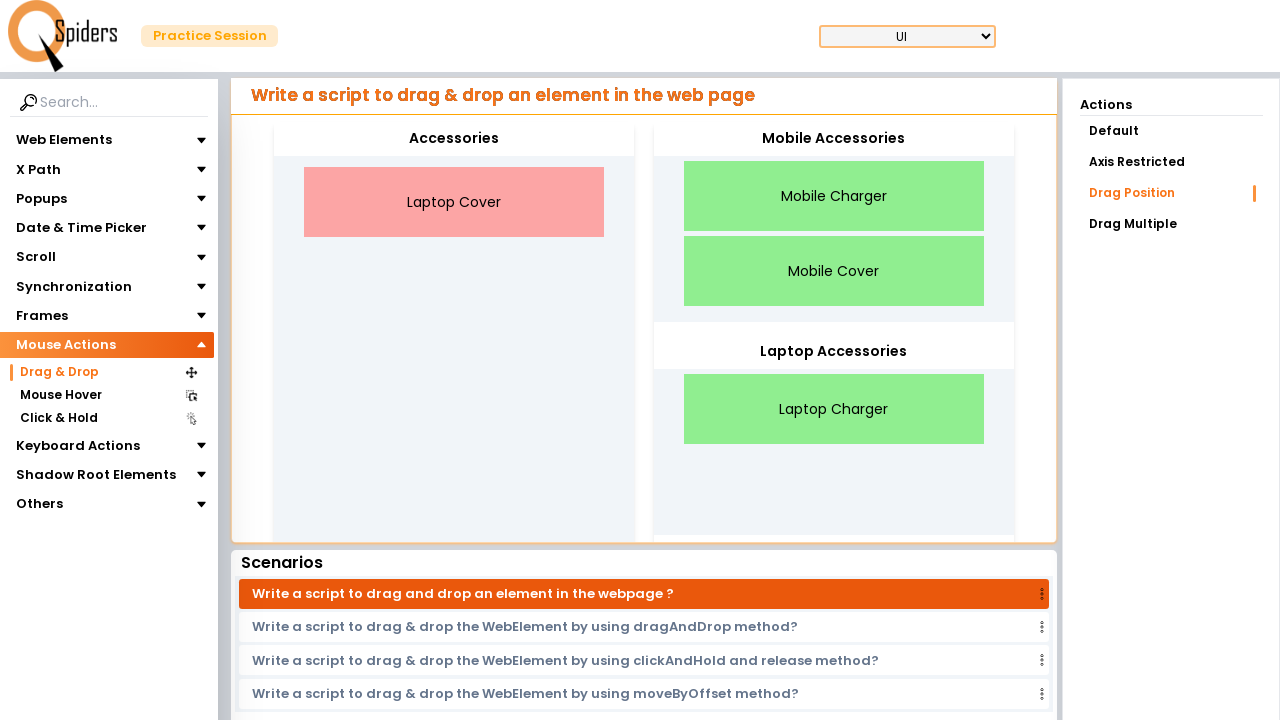

Dragged Laptop Cover to Laptop Accessories container at (834, 352)
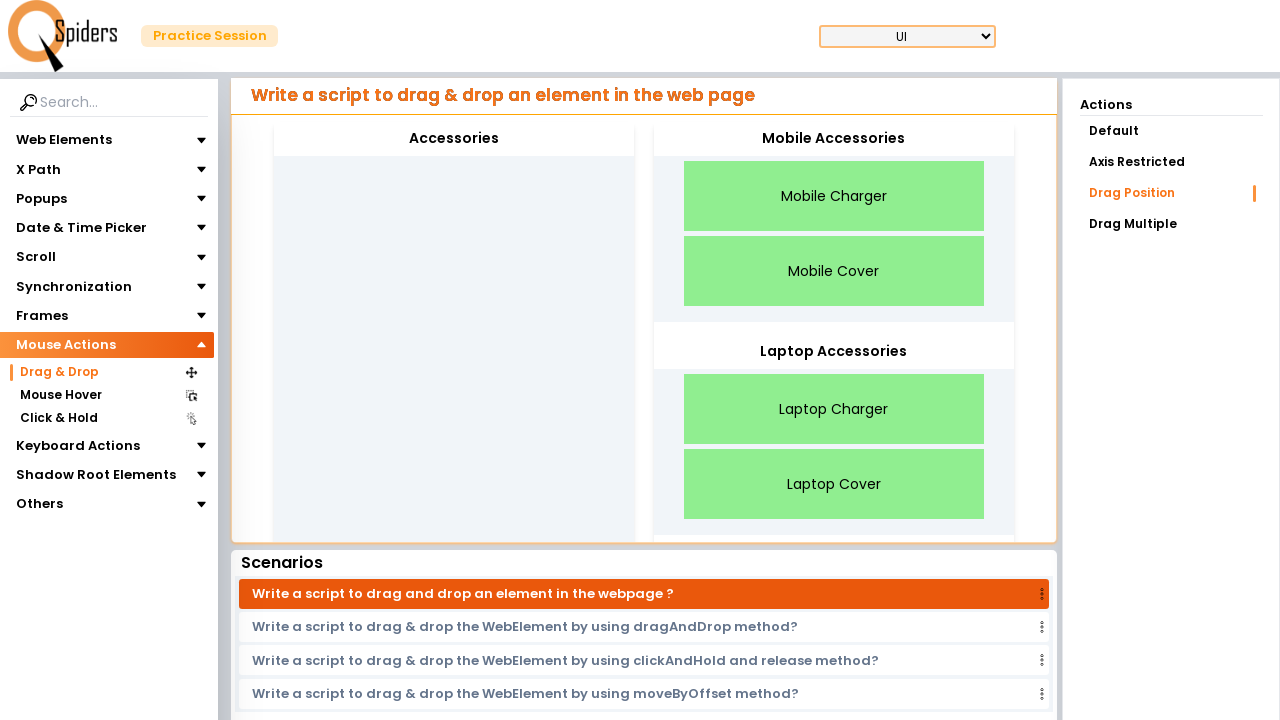

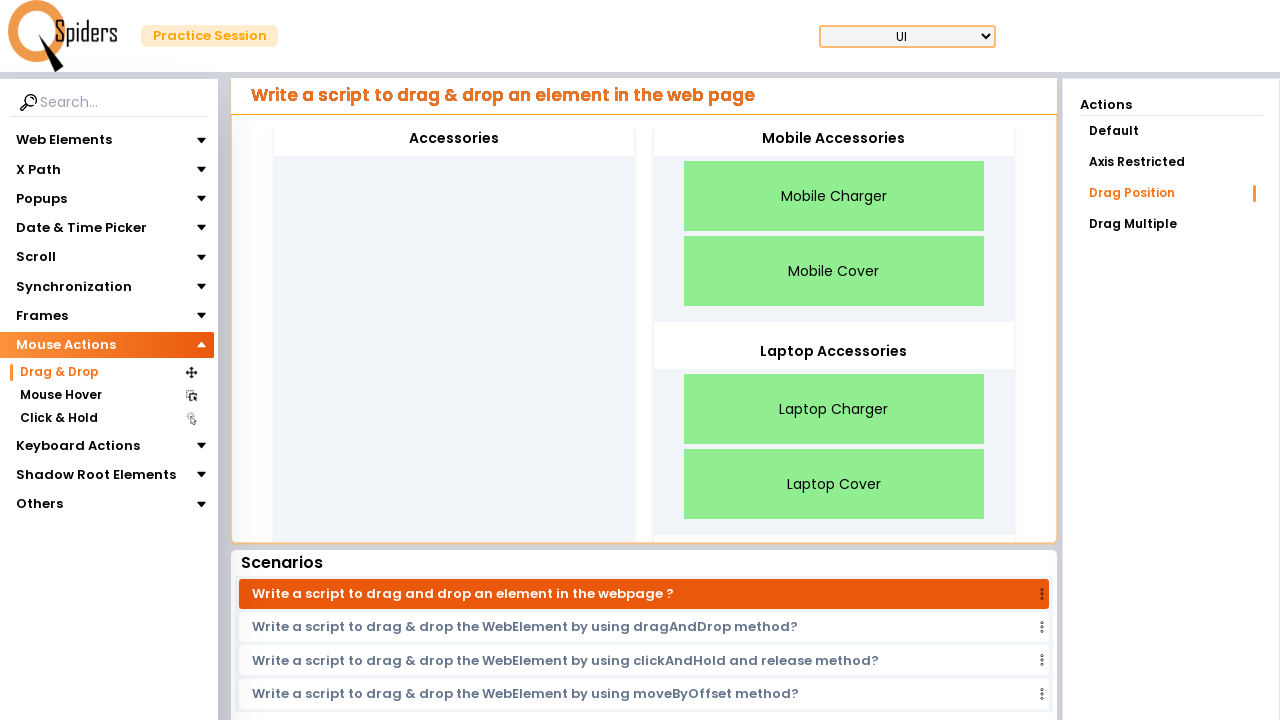